Tests that clicking the Email column header sorts the text values in ascending order.

Starting URL: http://the-internet.herokuapp.com/tables

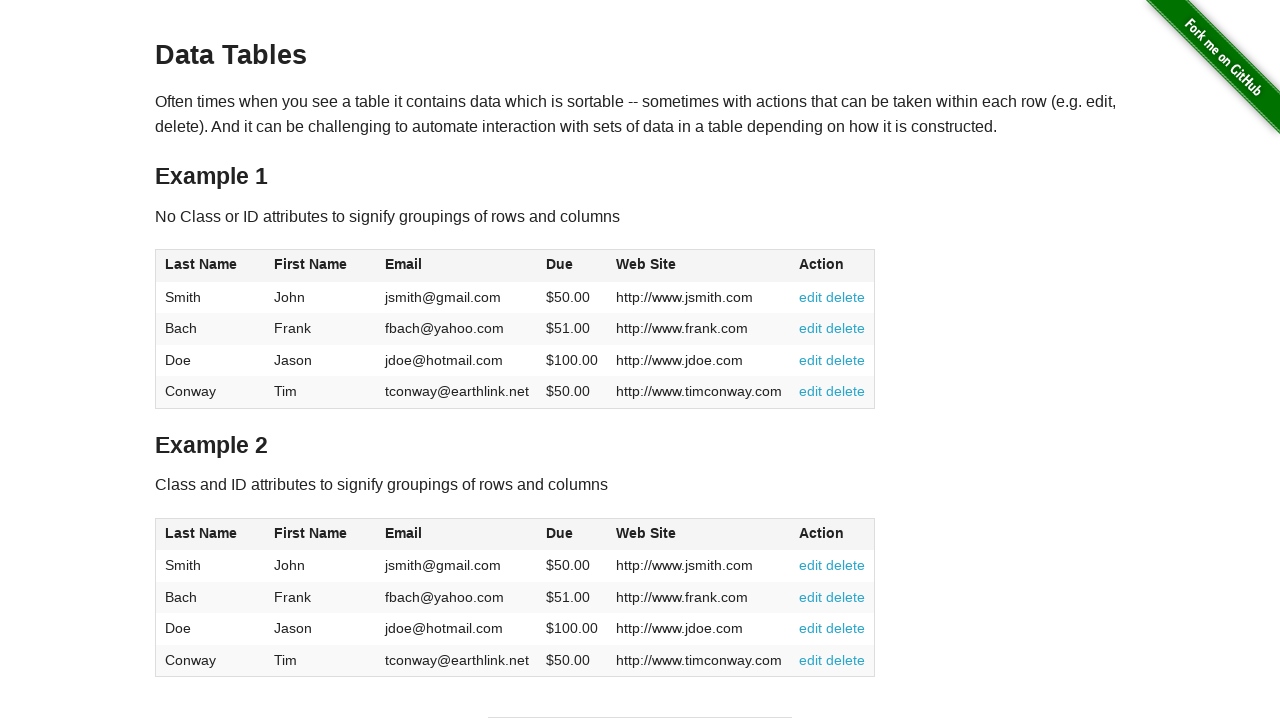

Clicked Email column header to sort in ascending order at (457, 266) on #table1 thead tr th:nth-of-type(3)
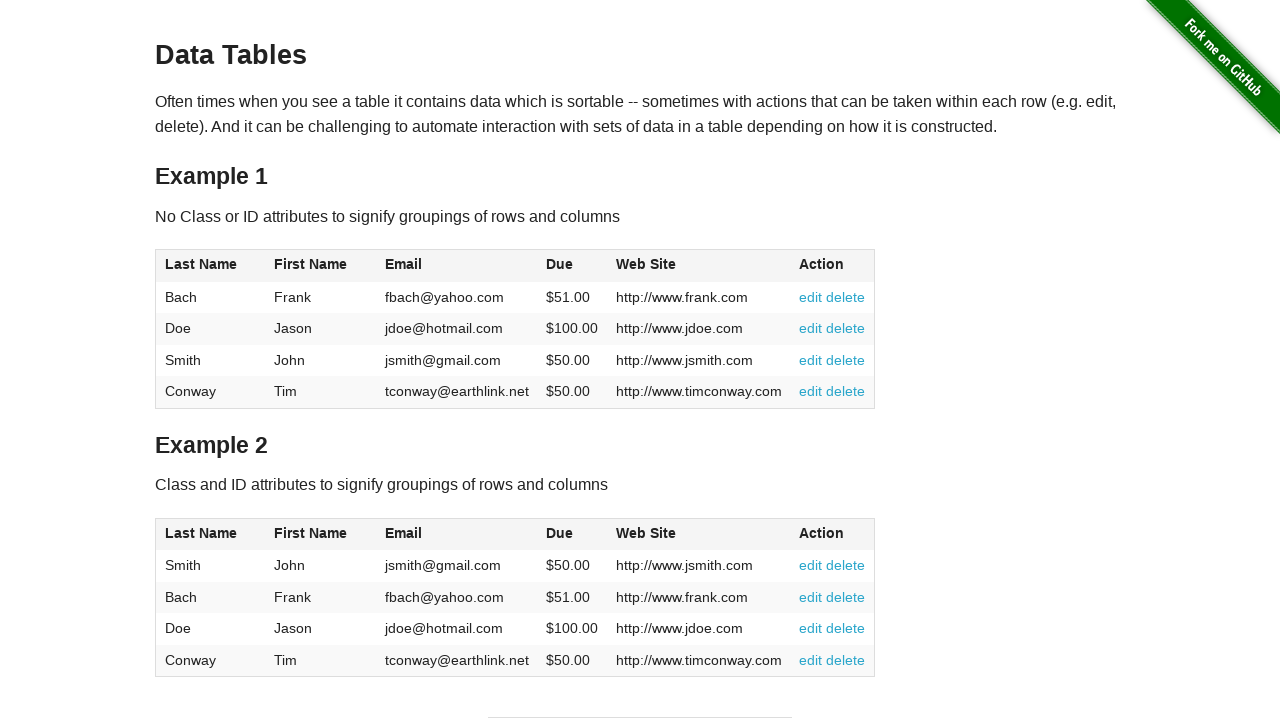

Email column cells loaded after sorting
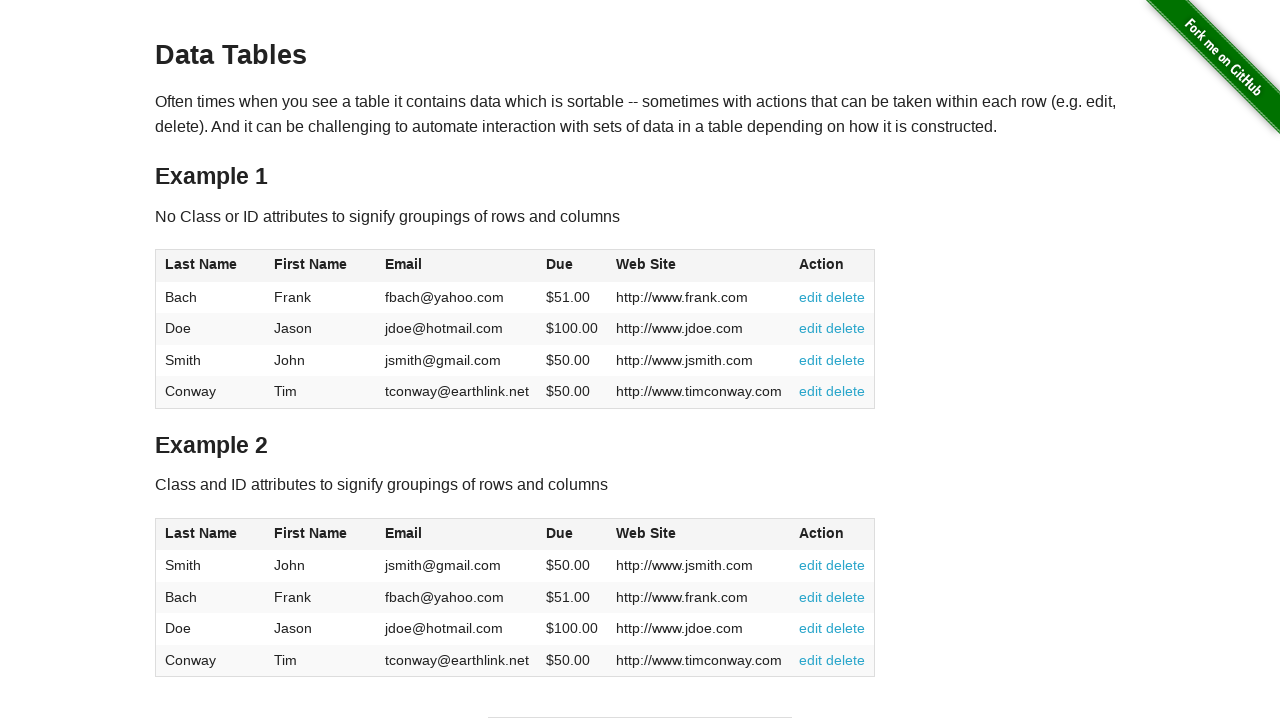

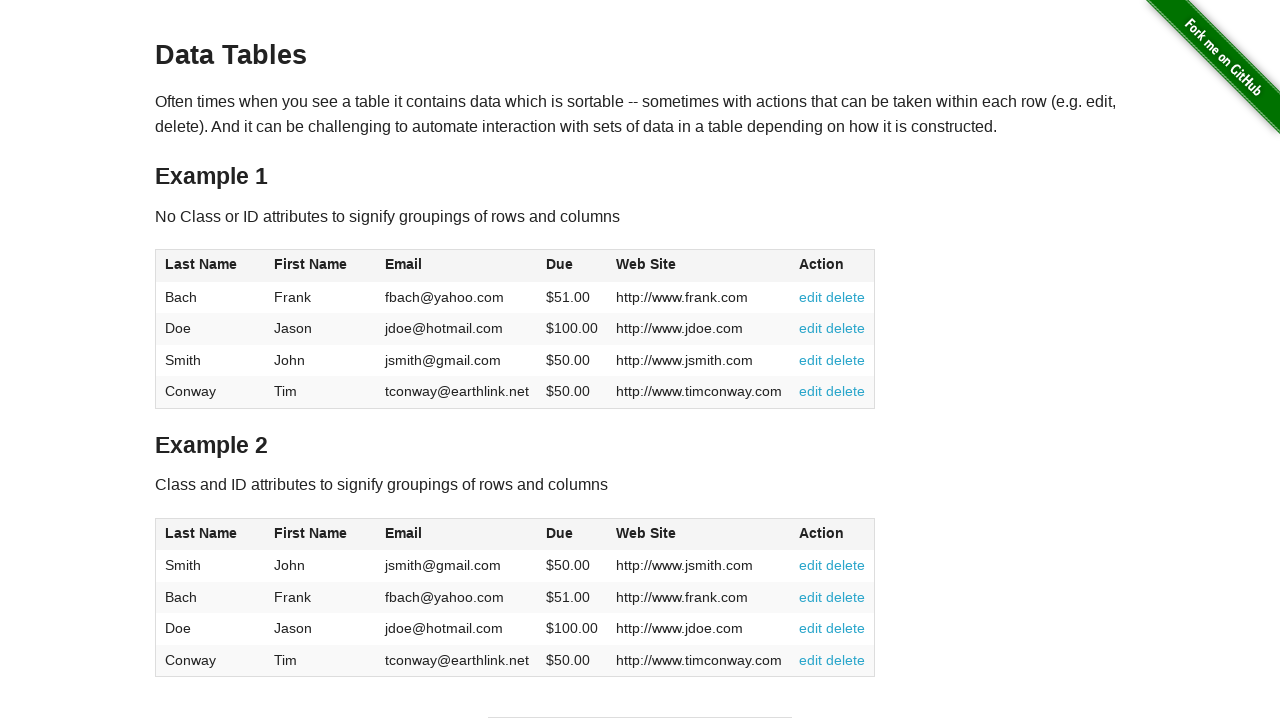